Tests clicking on a "free trial" link using partial link text matching on the VWO application page

Starting URL: https://app.vwo.com

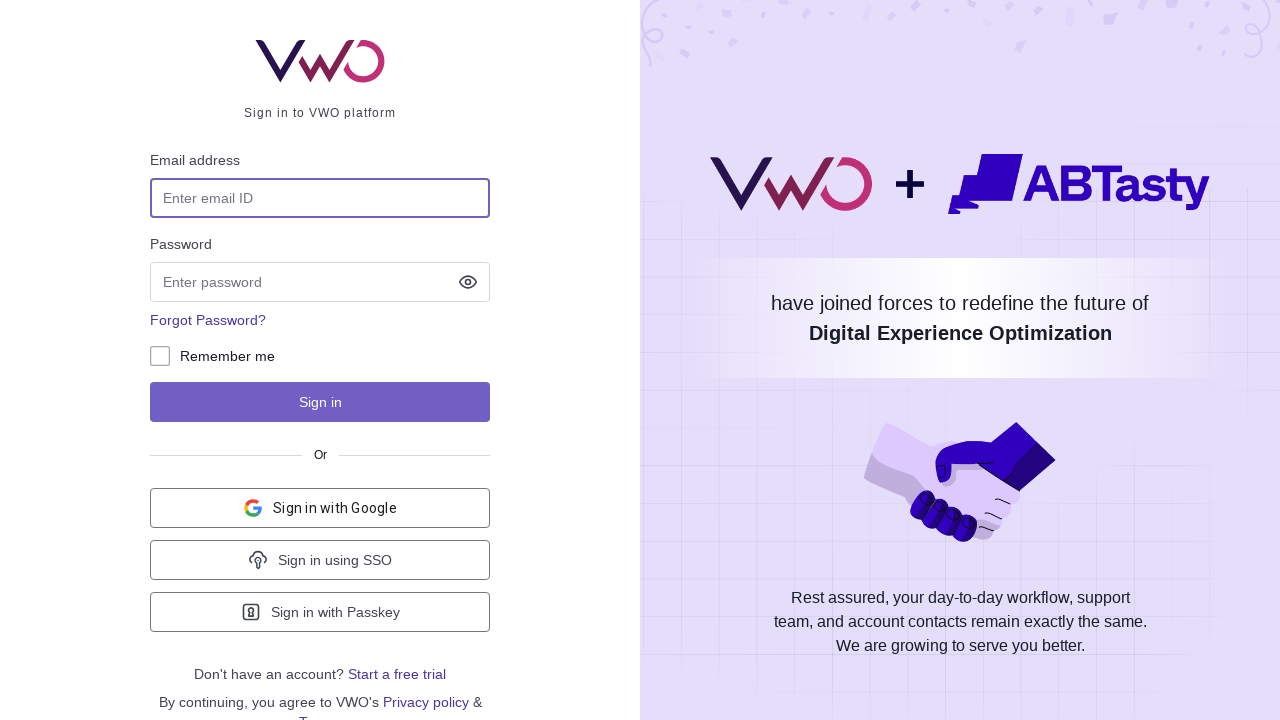

Clicked on the 'free trial' link using partial text matching at (397, 674) on internal:text="free trial"i
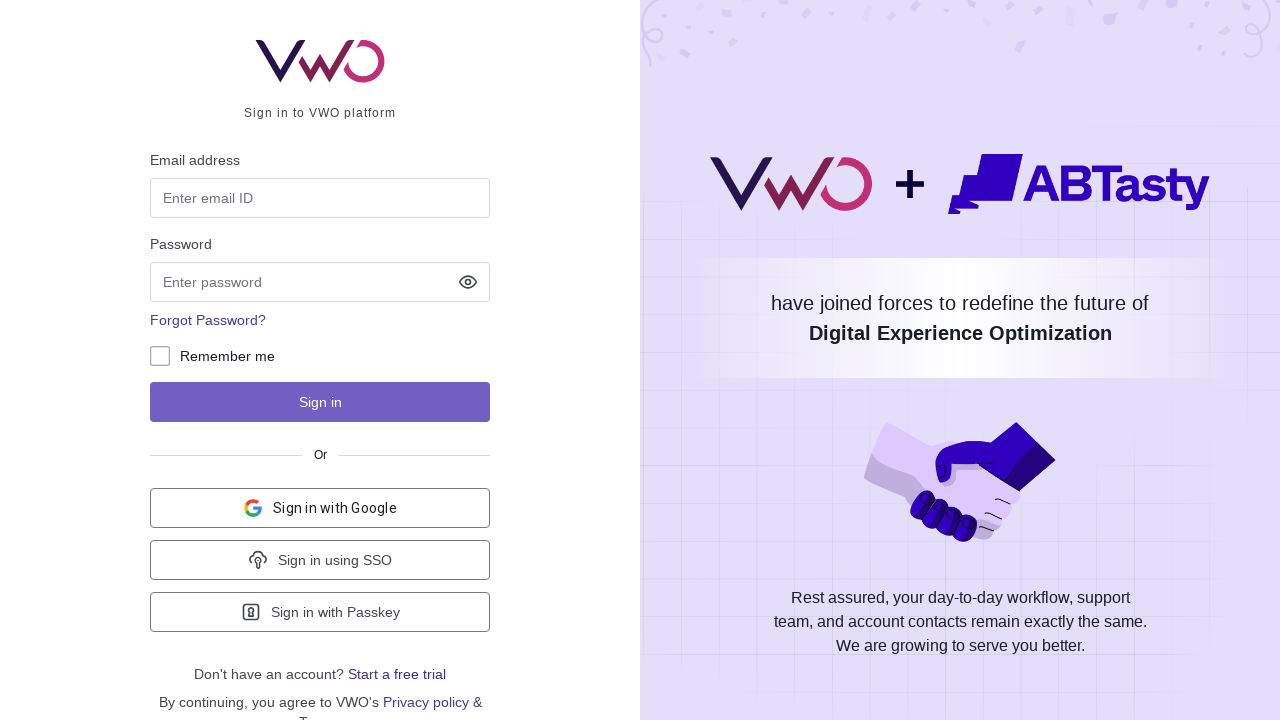

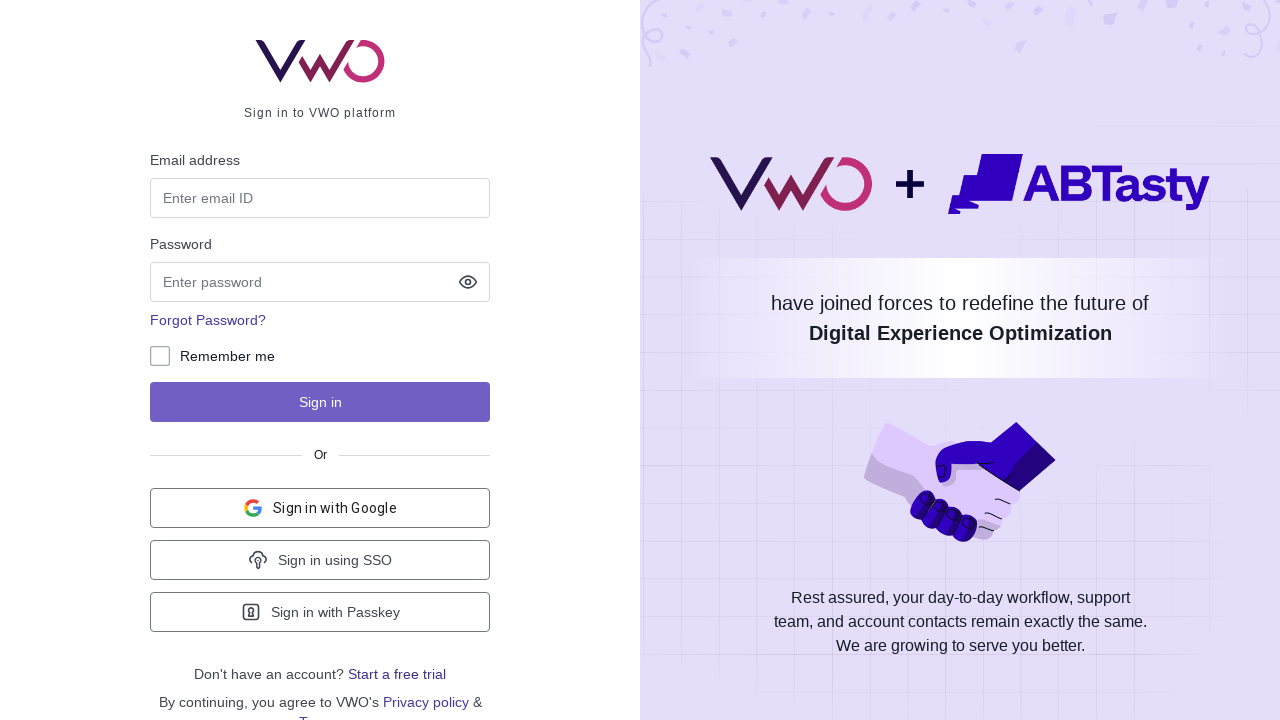